Tests editing a todo item by double-clicking it and entering new text

Starting URL: https://demo.playwright.dev/todomvc

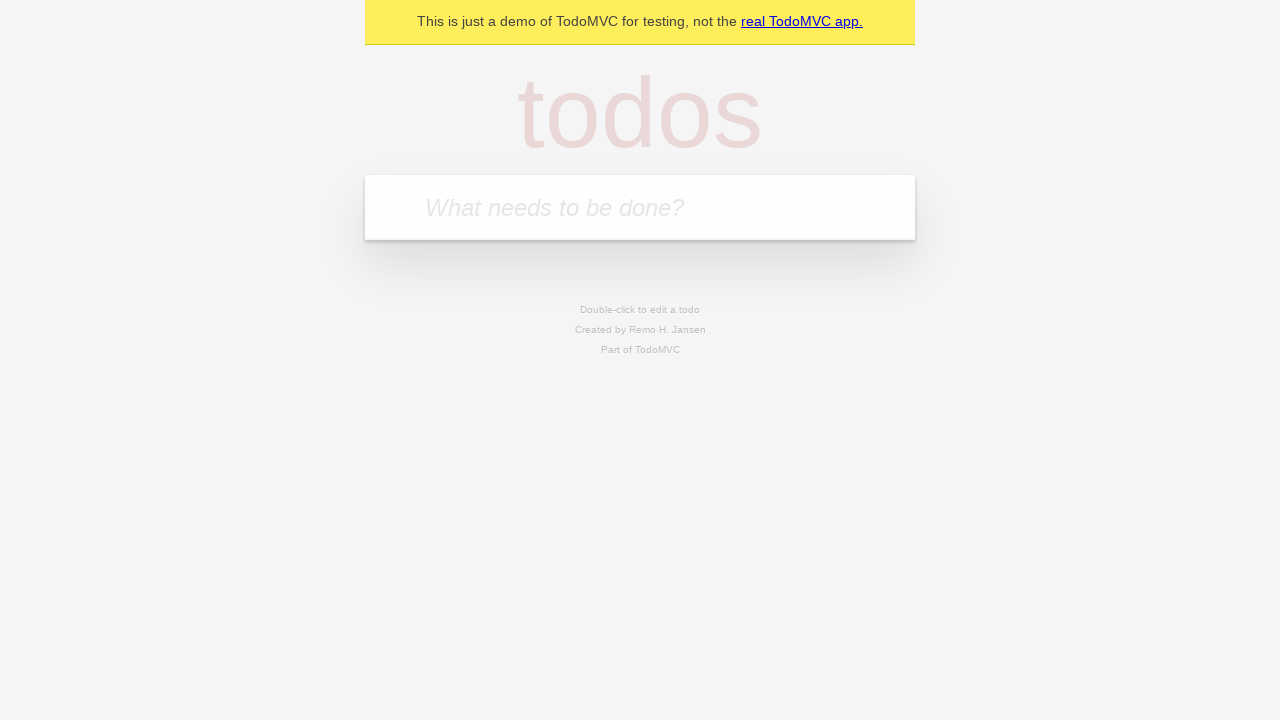

Filled todo input with 'buy some cheese' on internal:attr=[placeholder="What needs to be done?"i]
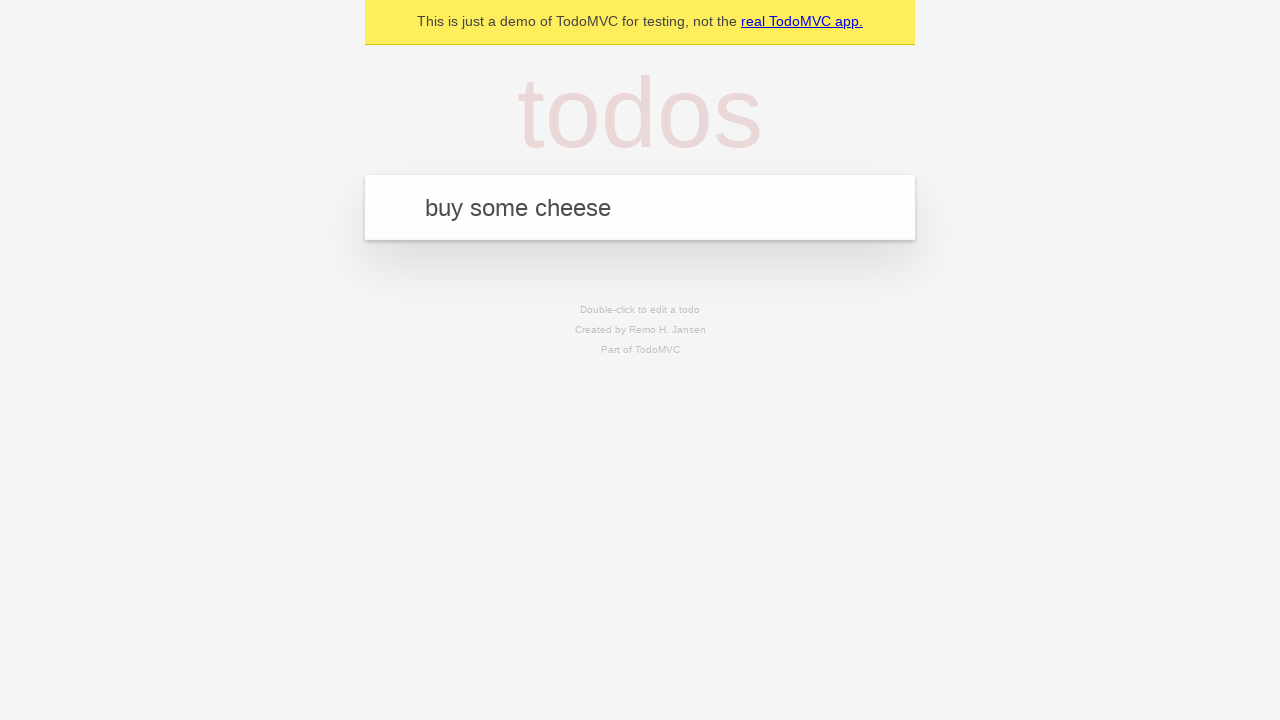

Pressed Enter to add first todo on internal:attr=[placeholder="What needs to be done?"i]
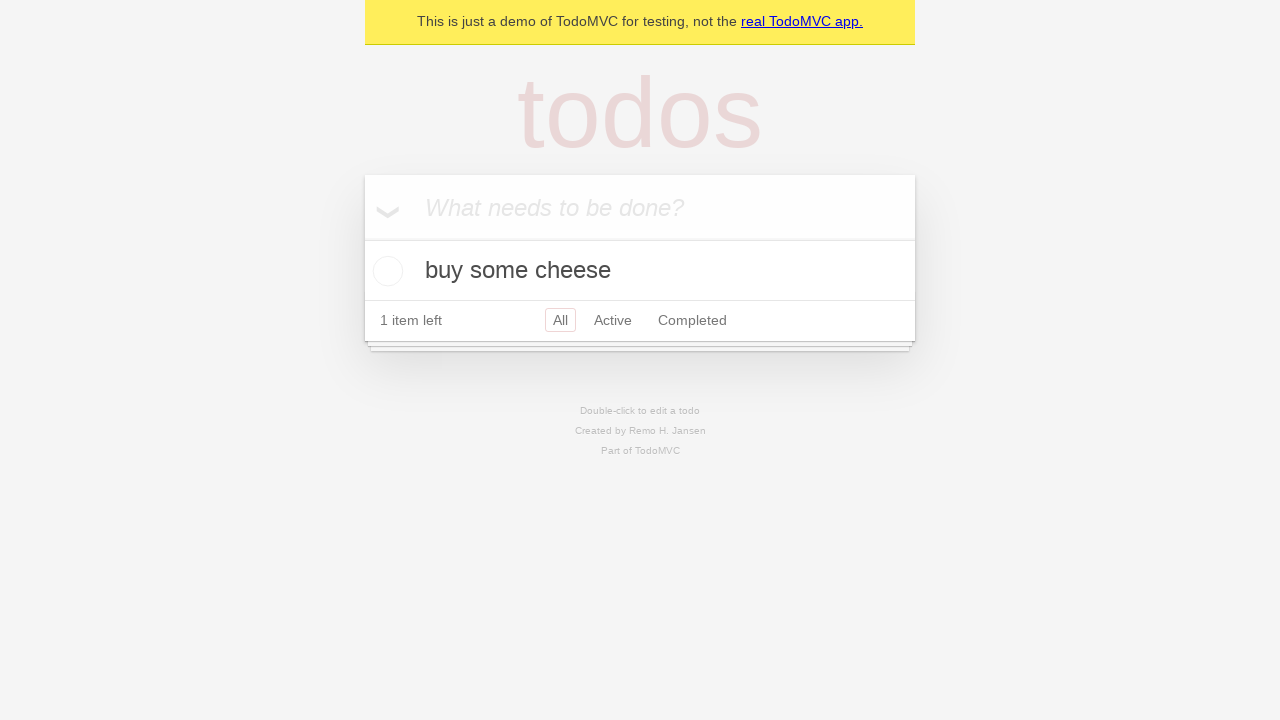

Filled todo input with 'feed the cat' on internal:attr=[placeholder="What needs to be done?"i]
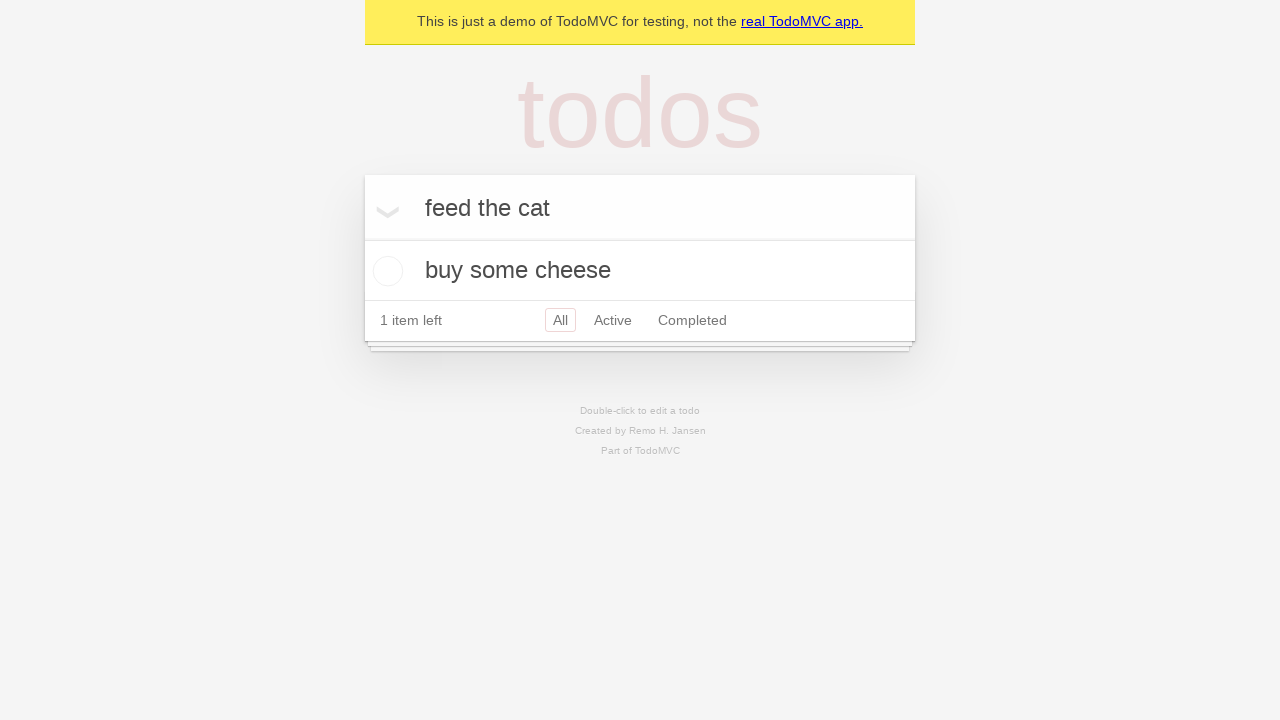

Pressed Enter to add second todo on internal:attr=[placeholder="What needs to be done?"i]
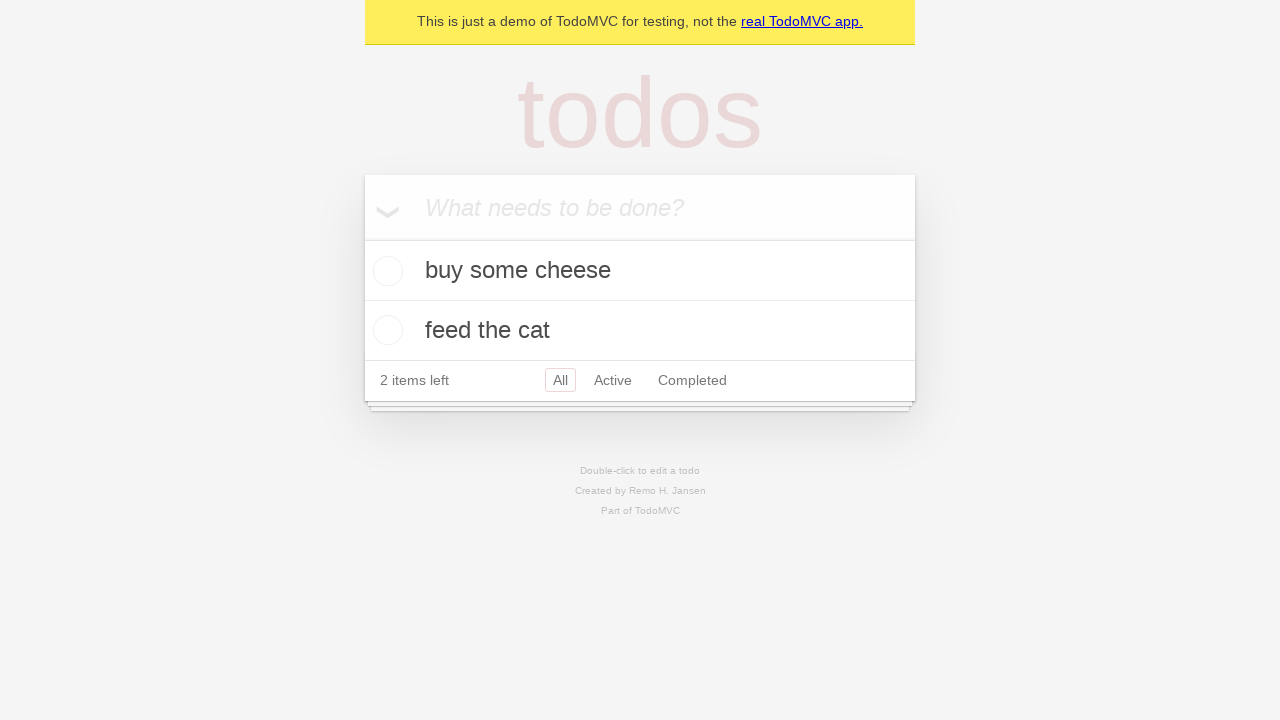

Filled todo input with 'book a doctors appointment' on internal:attr=[placeholder="What needs to be done?"i]
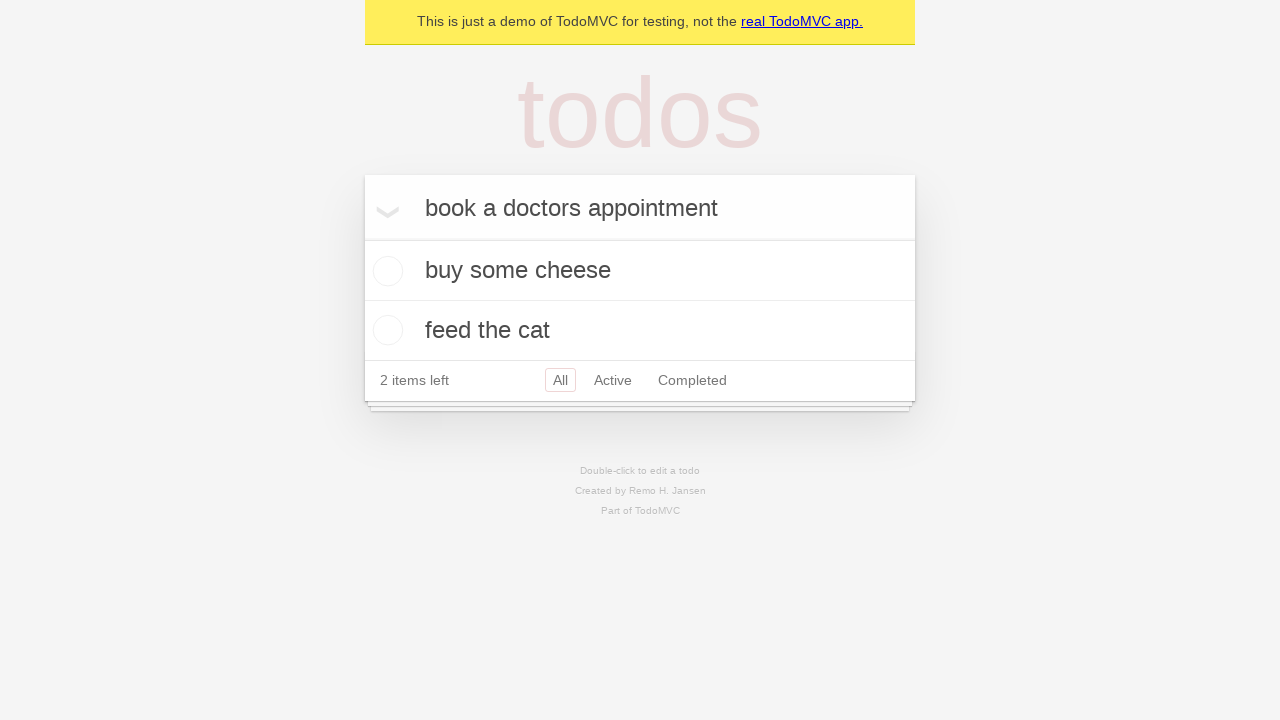

Pressed Enter to add third todo on internal:attr=[placeholder="What needs to be done?"i]
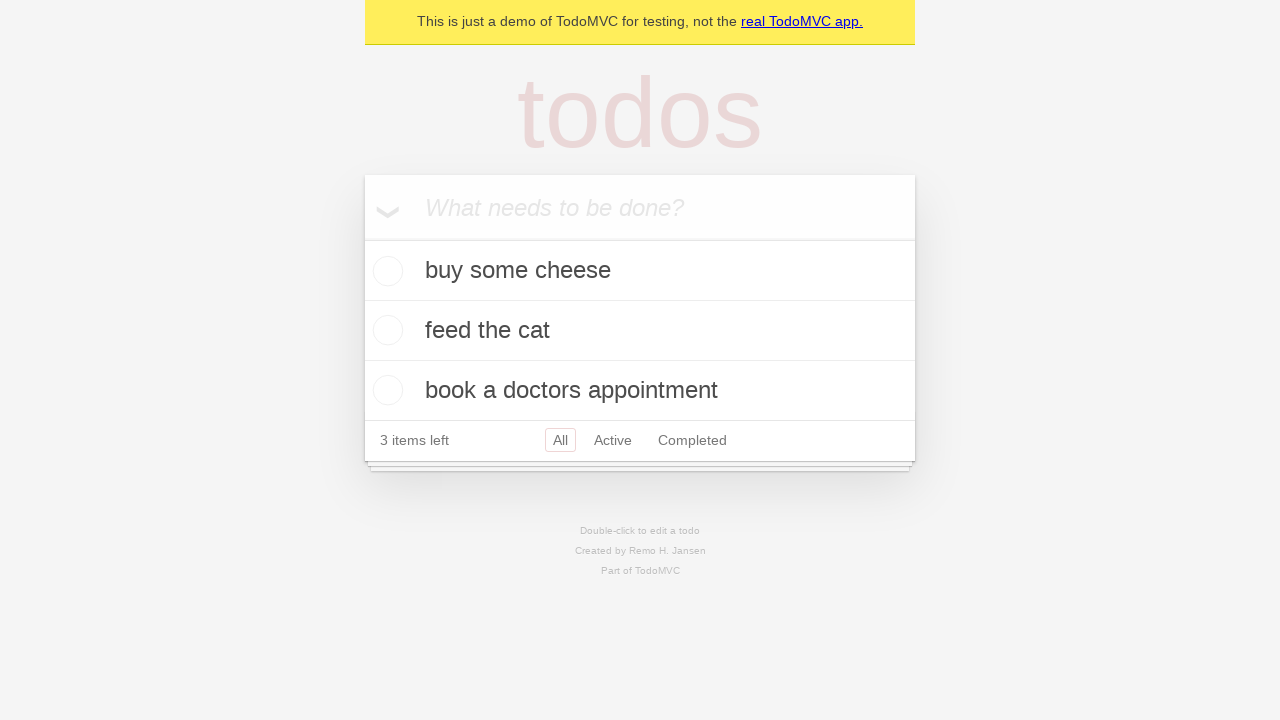

Waited for all 3 todos to be loaded
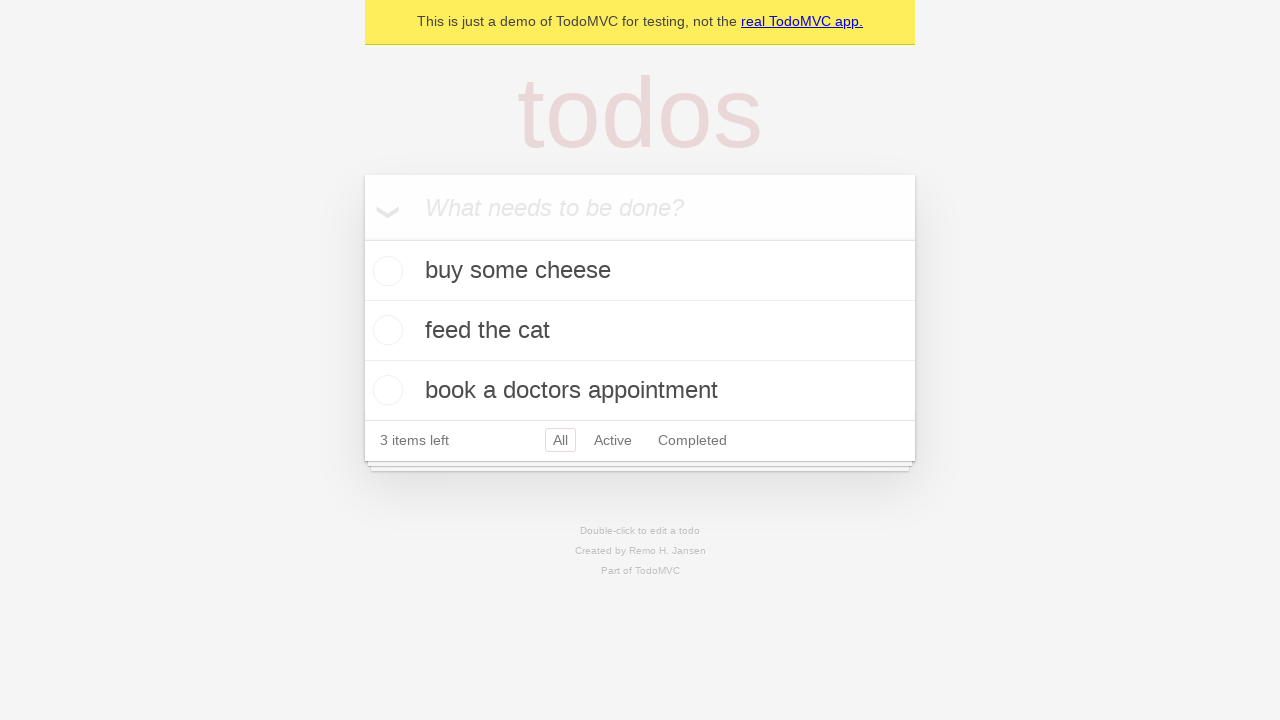

Double-clicked the second todo item to enter edit mode at (640, 331) on internal:testid=[data-testid="todo-item"s] >> nth=1
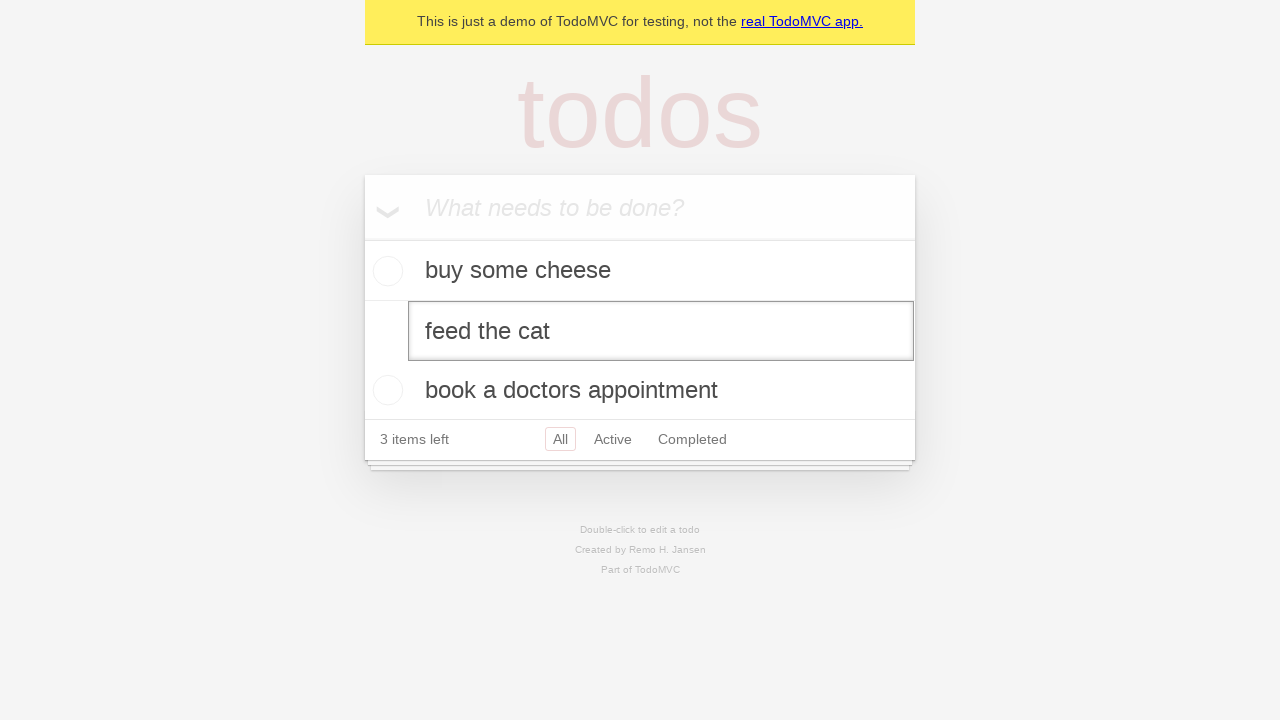

Filled edit field with 'buy some sausages' on internal:testid=[data-testid="todo-item"s] >> nth=1 >> internal:role=textbox[nam
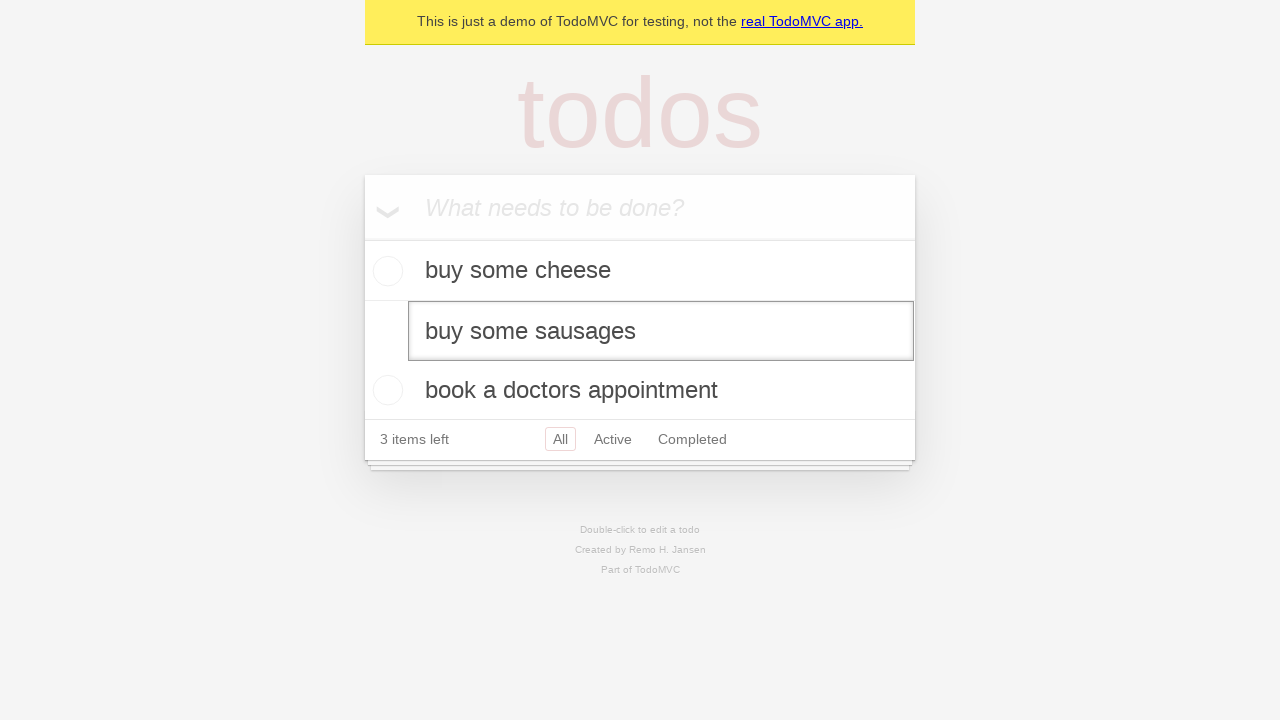

Pressed Enter to save the edited todo item on internal:testid=[data-testid="todo-item"s] >> nth=1 >> internal:role=textbox[nam
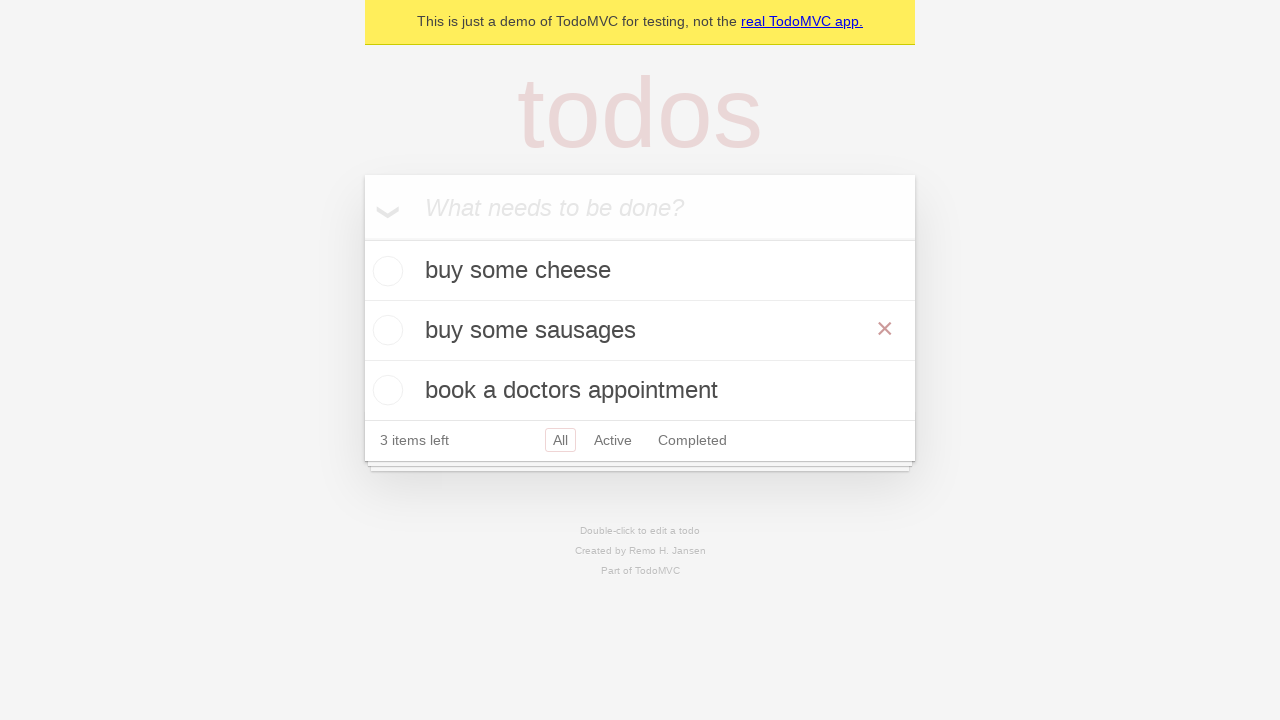

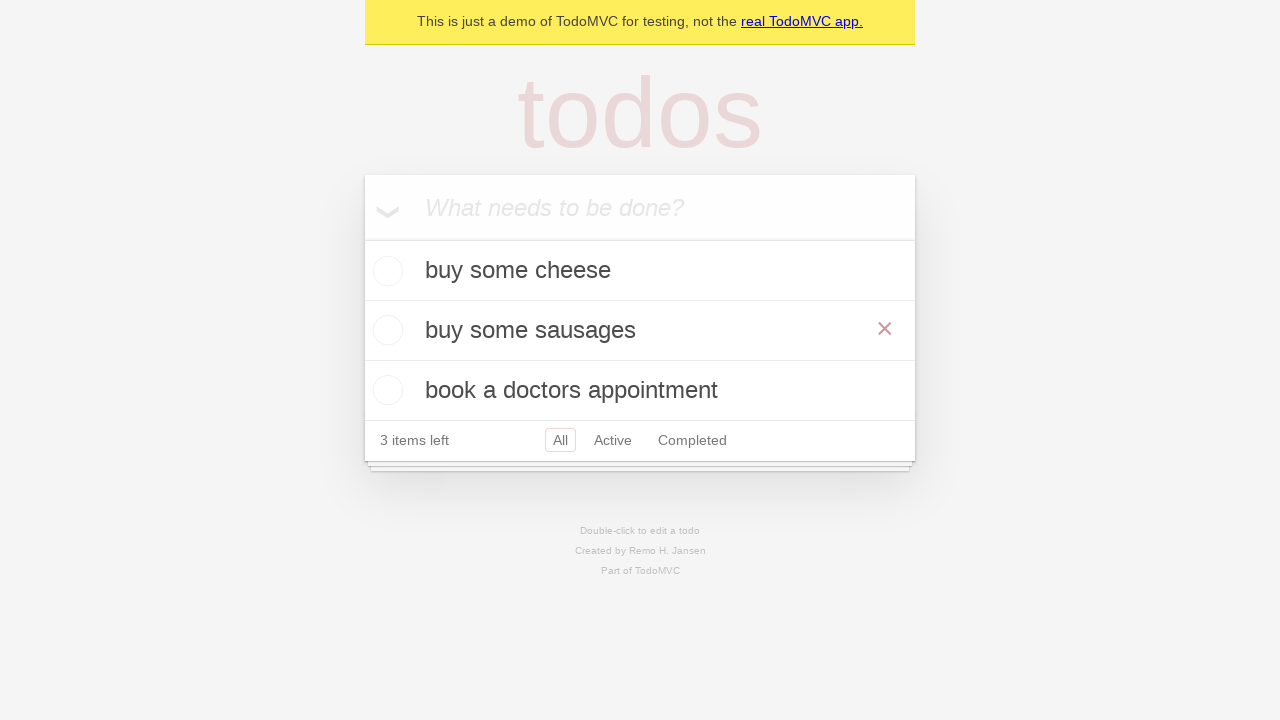